Tests the Sauce Demo website by entering a username in the login form field

Starting URL: https://www.saucedemo.com/

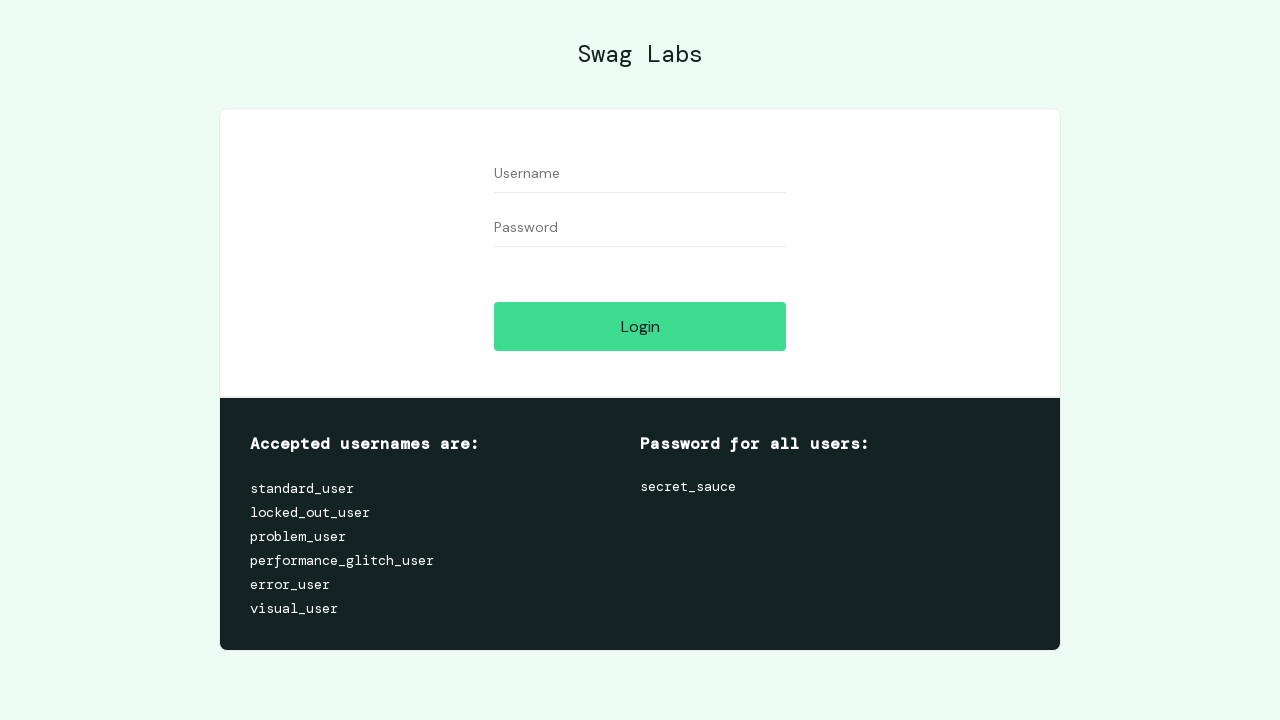

Filled username field with 'standard_user' on Sauce Demo login form on #user-name
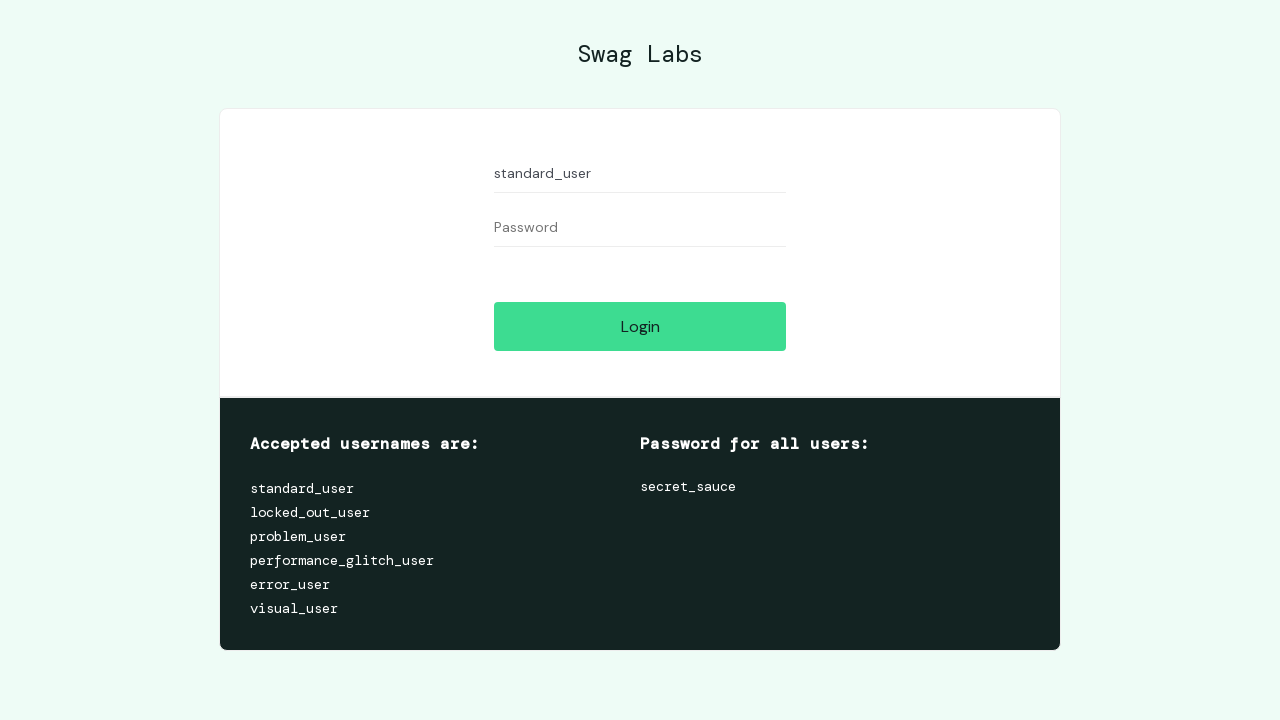

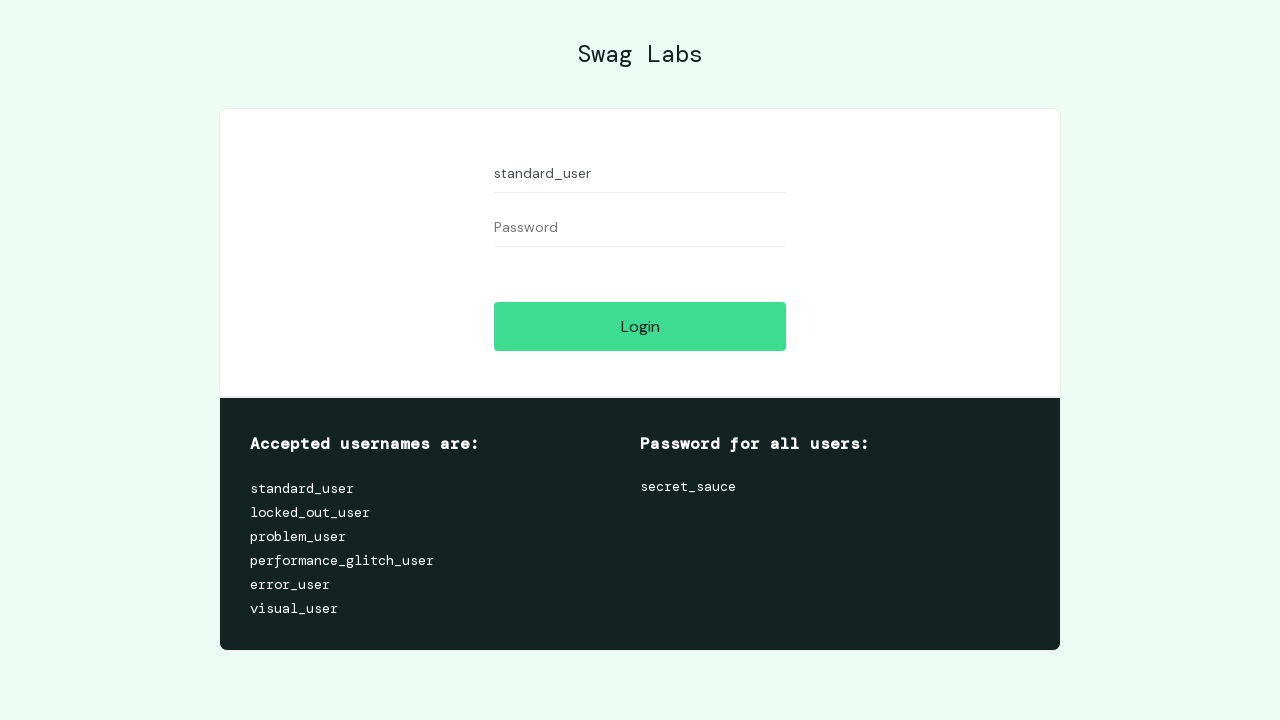